Tests JavaScript alert handling by triggering a prompt alert, entering text, and accepting it

Starting URL: https://the-internet.herokuapp.com/javascript_alerts

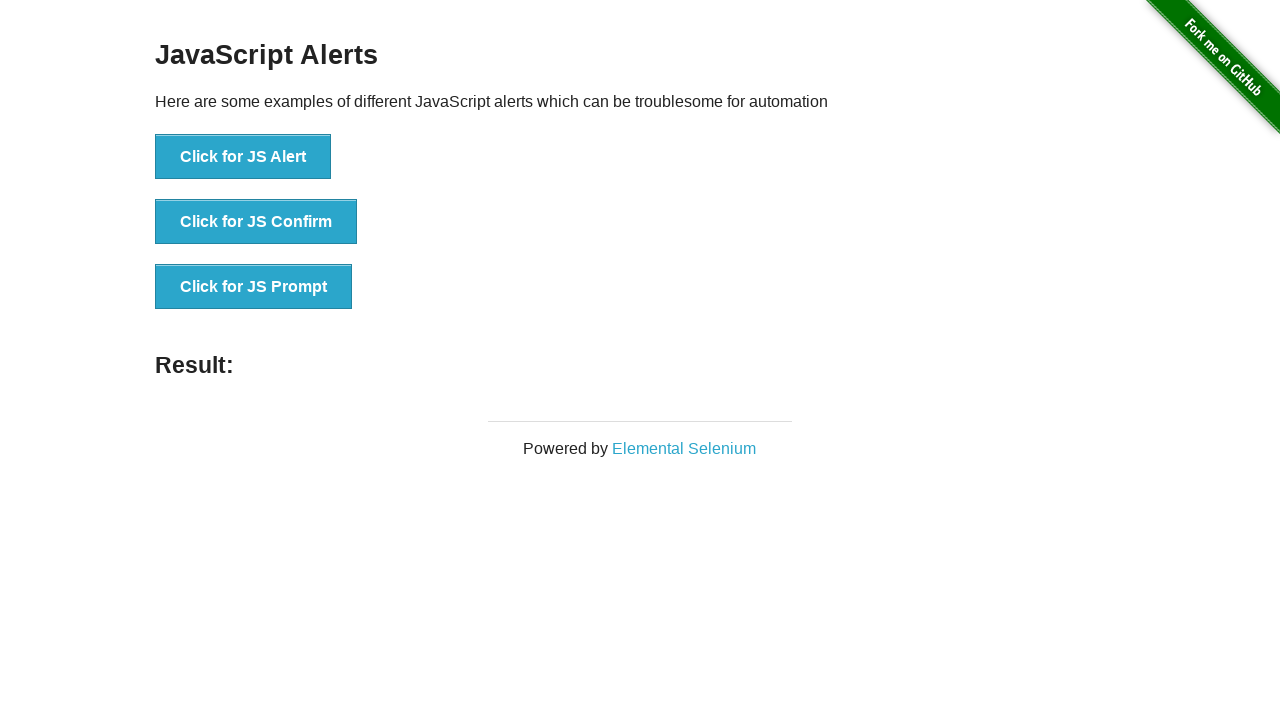

Clicked button to trigger JS prompt alert at (254, 287) on xpath=//button[normalize-space()='Click for JS Prompt']
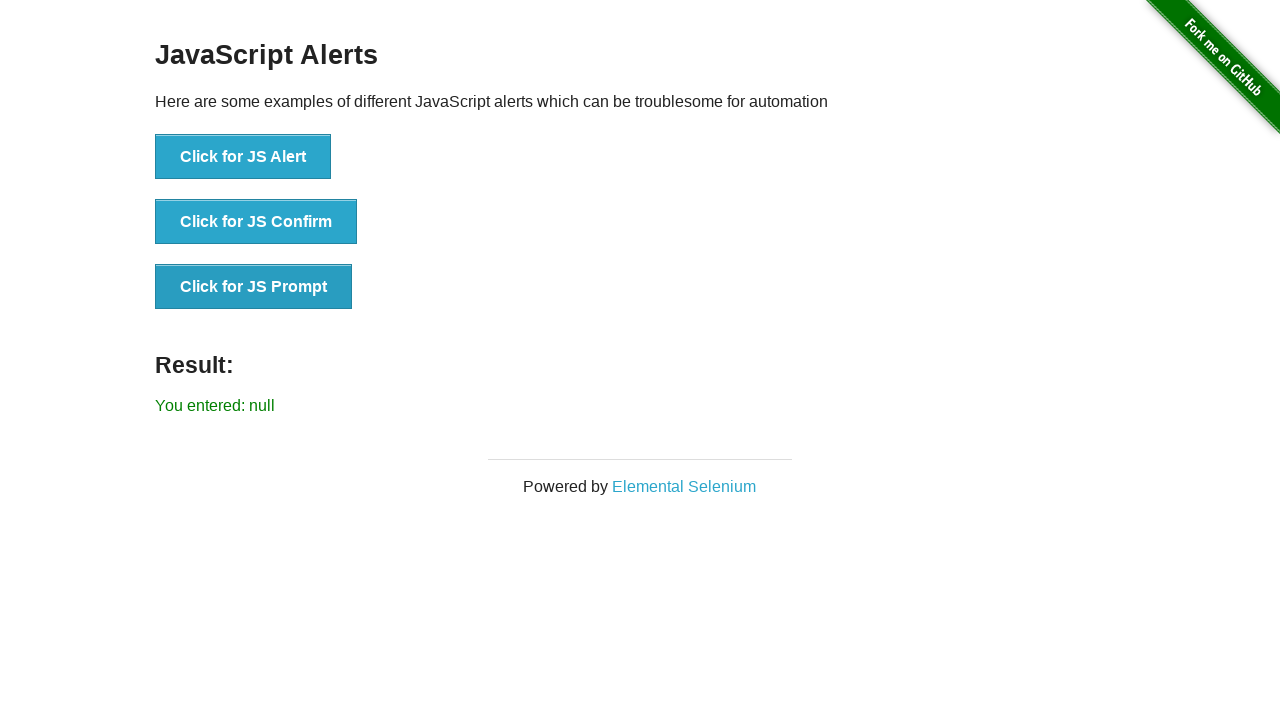

Set up dialog handler to accept prompt with text 'Pramod'
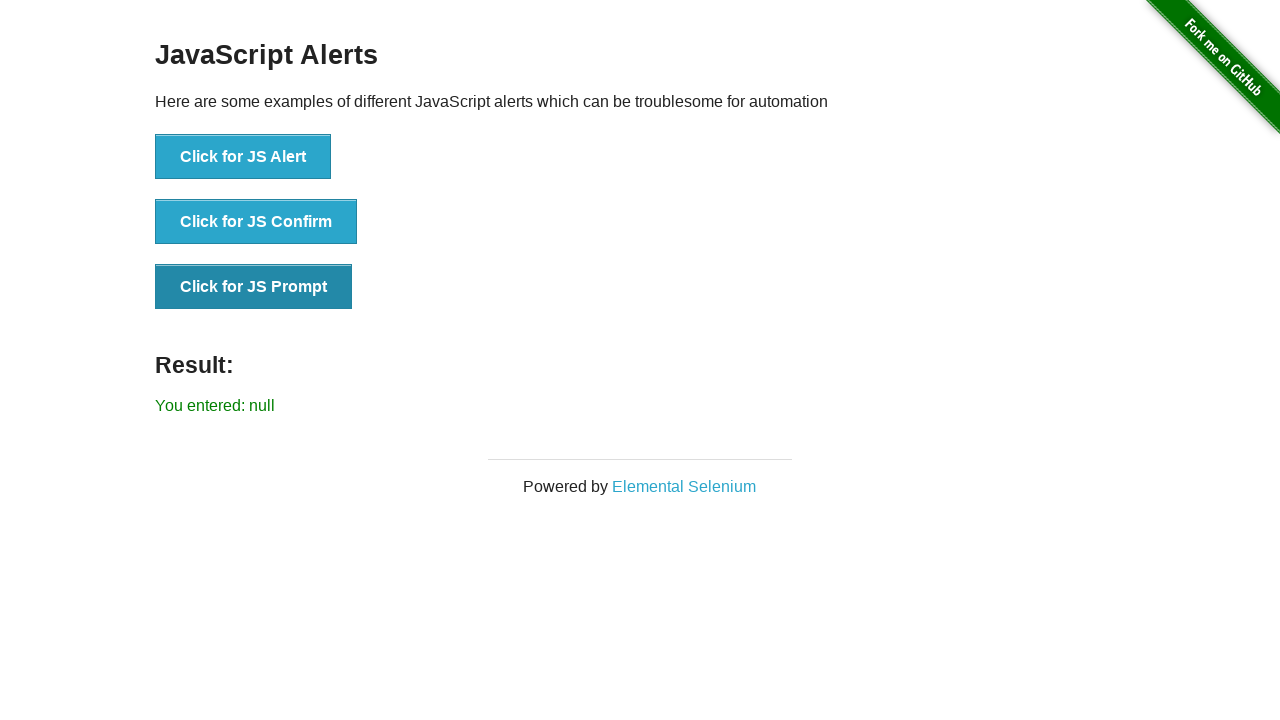

Waited for result text element to appear
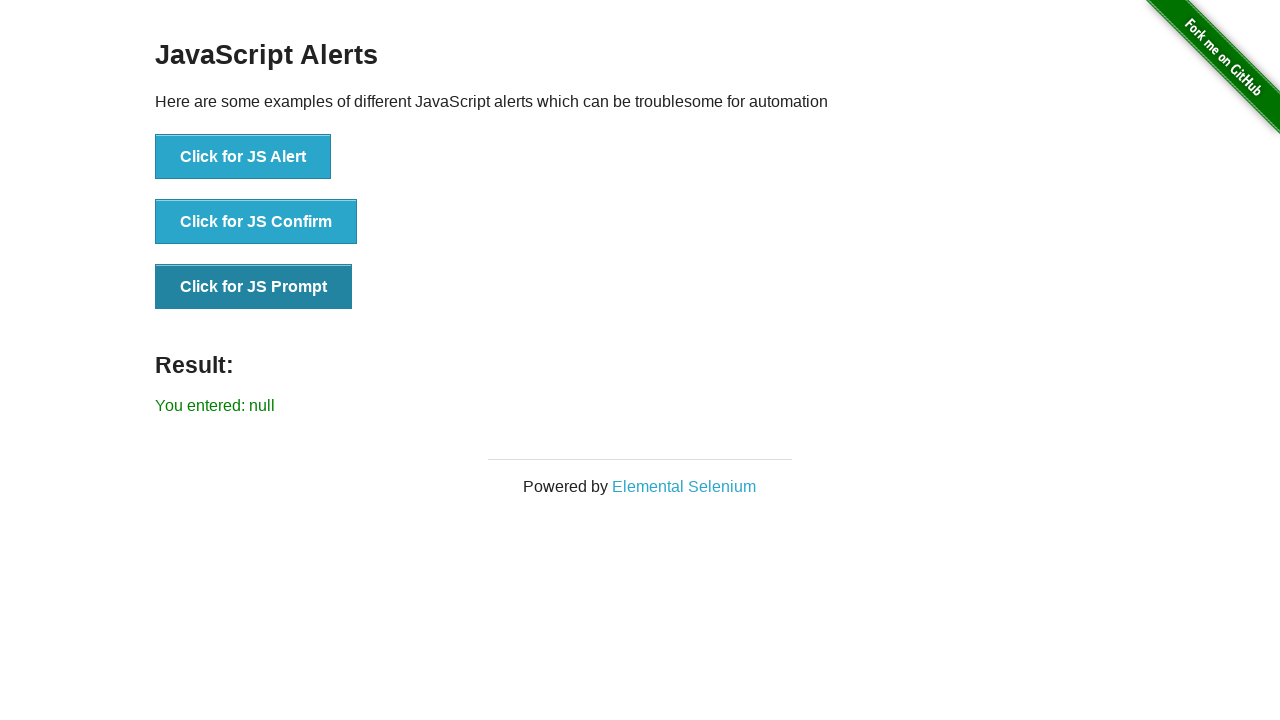

Retrieved result text: You entered: null
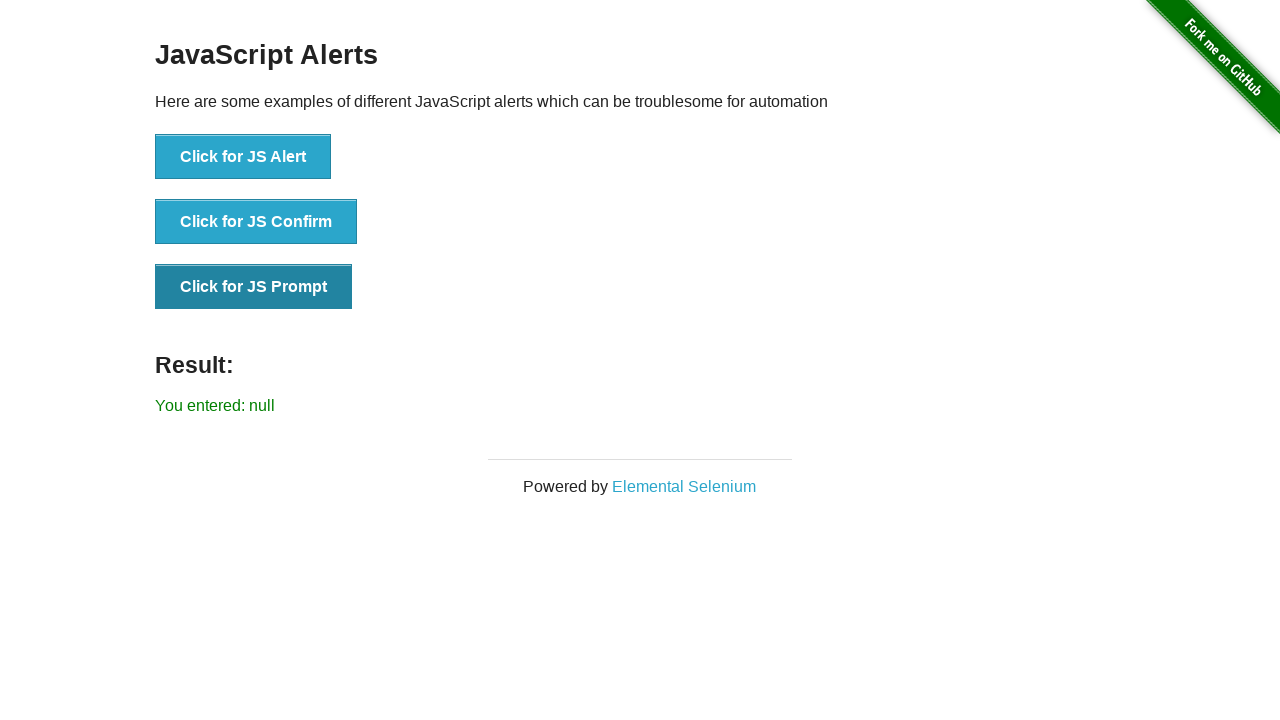

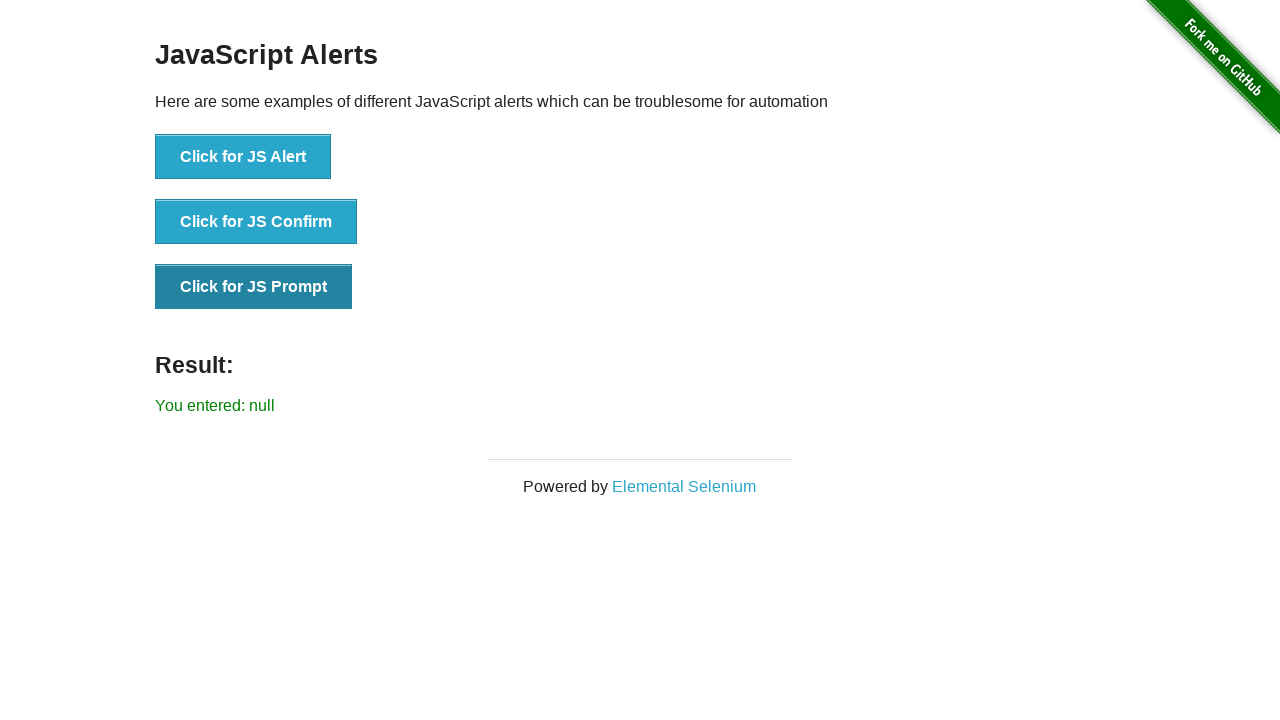